Creates a new paste on Pastebin by filling in the code content, selecting an expiration time, entering a paste name/title, and submitting the form.

Starting URL: https://www.pastebin.com

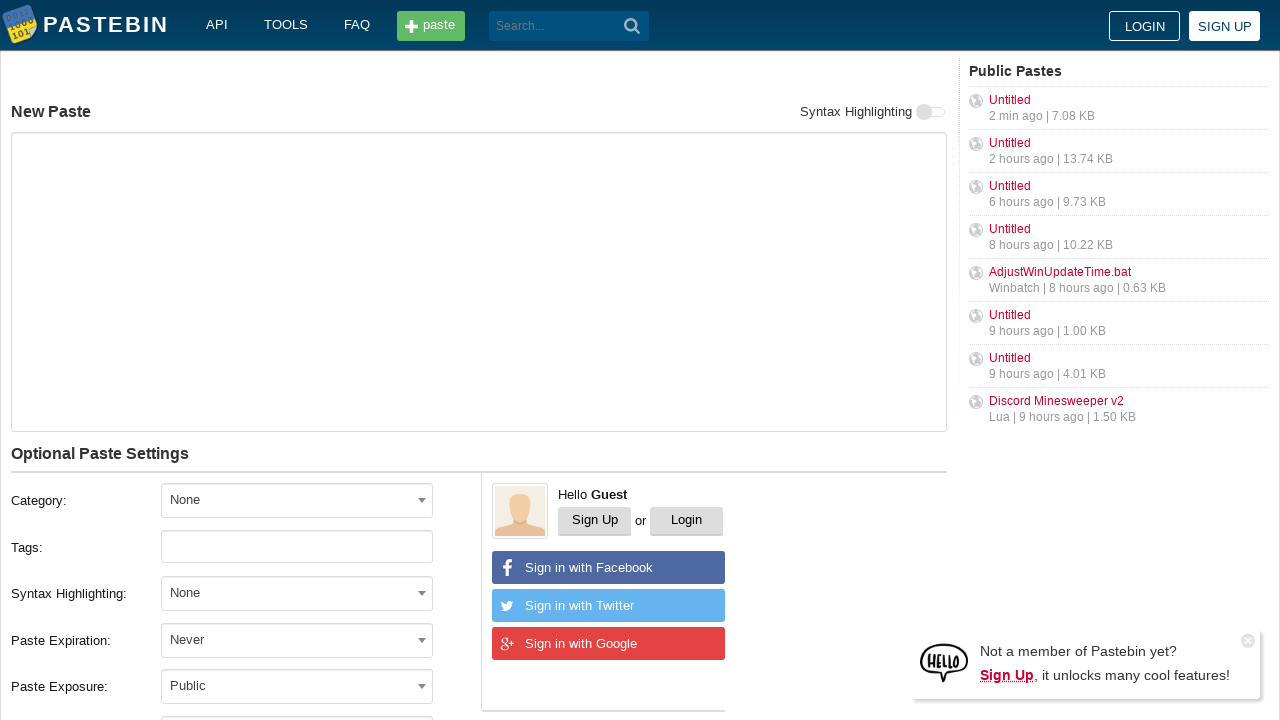

Filled paste content with 'Hello from WebDriver' on #postform-text
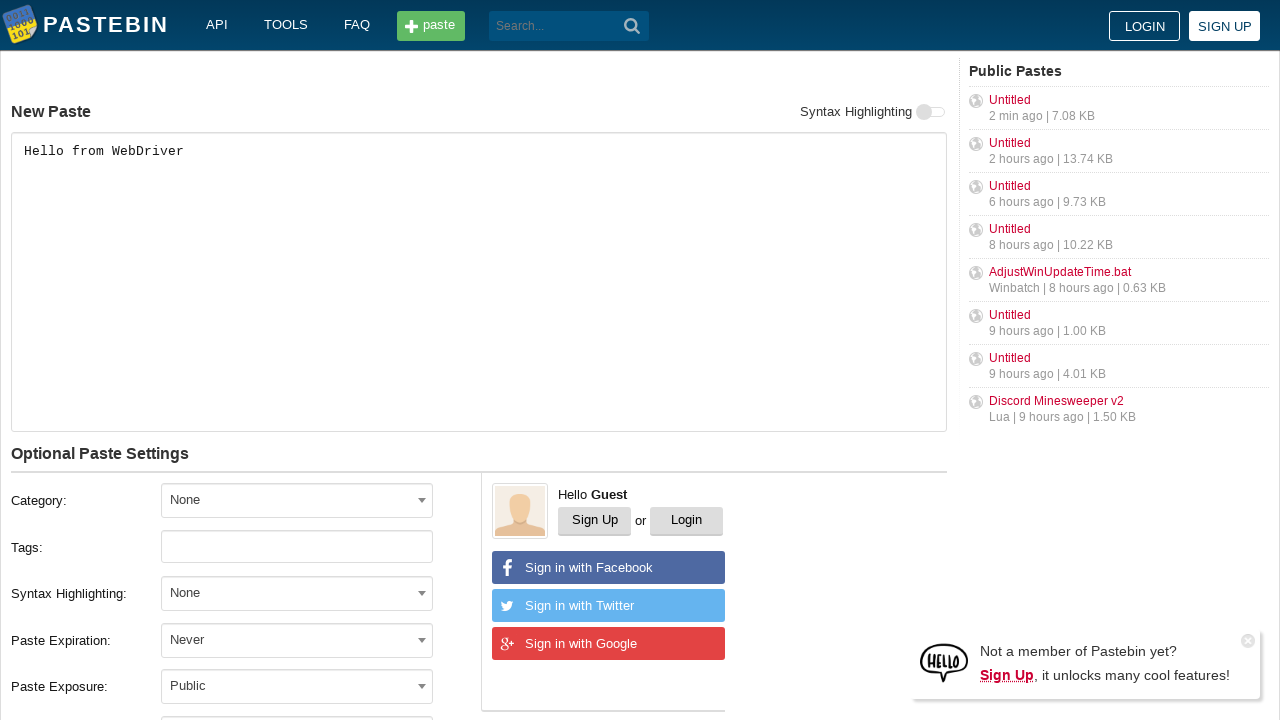

Clicked expiration dropdown to open options at (297, 640) on #select2-postform-expiration-container
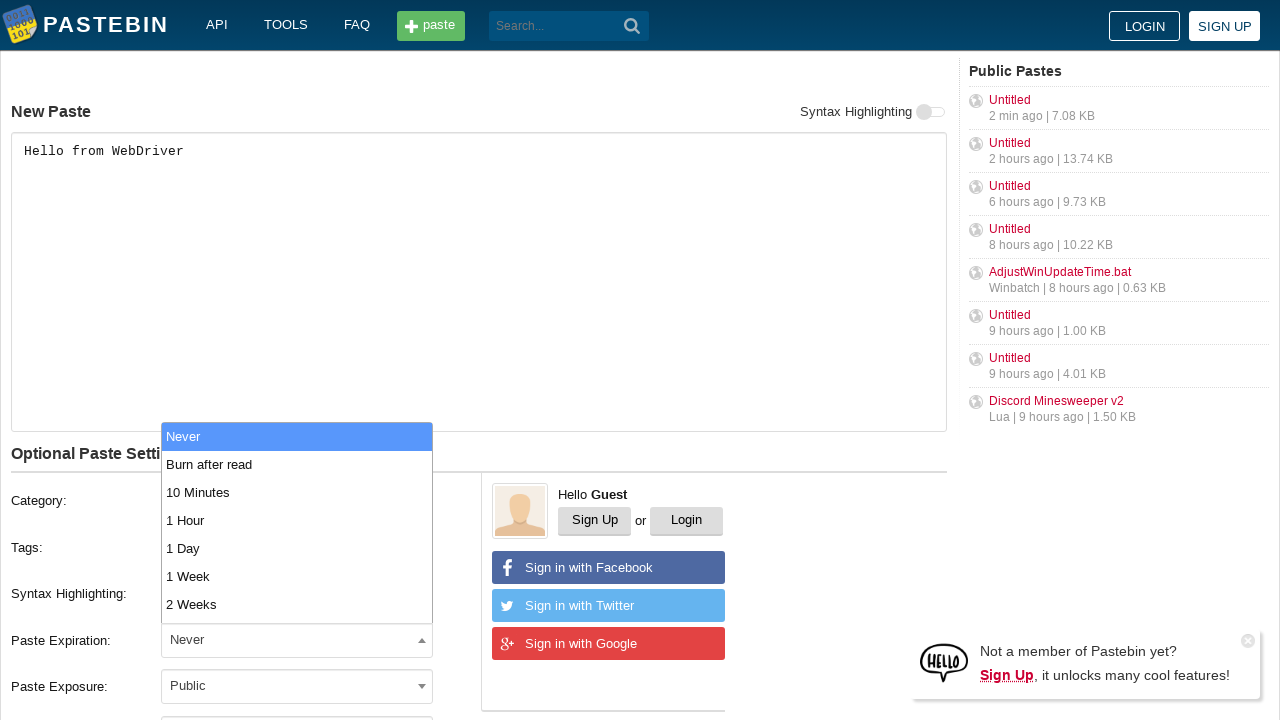

Selected expiration time option (10 Minutes) at (297, 492) on xpath=//span[@class='select2-results']/ul/li[3]
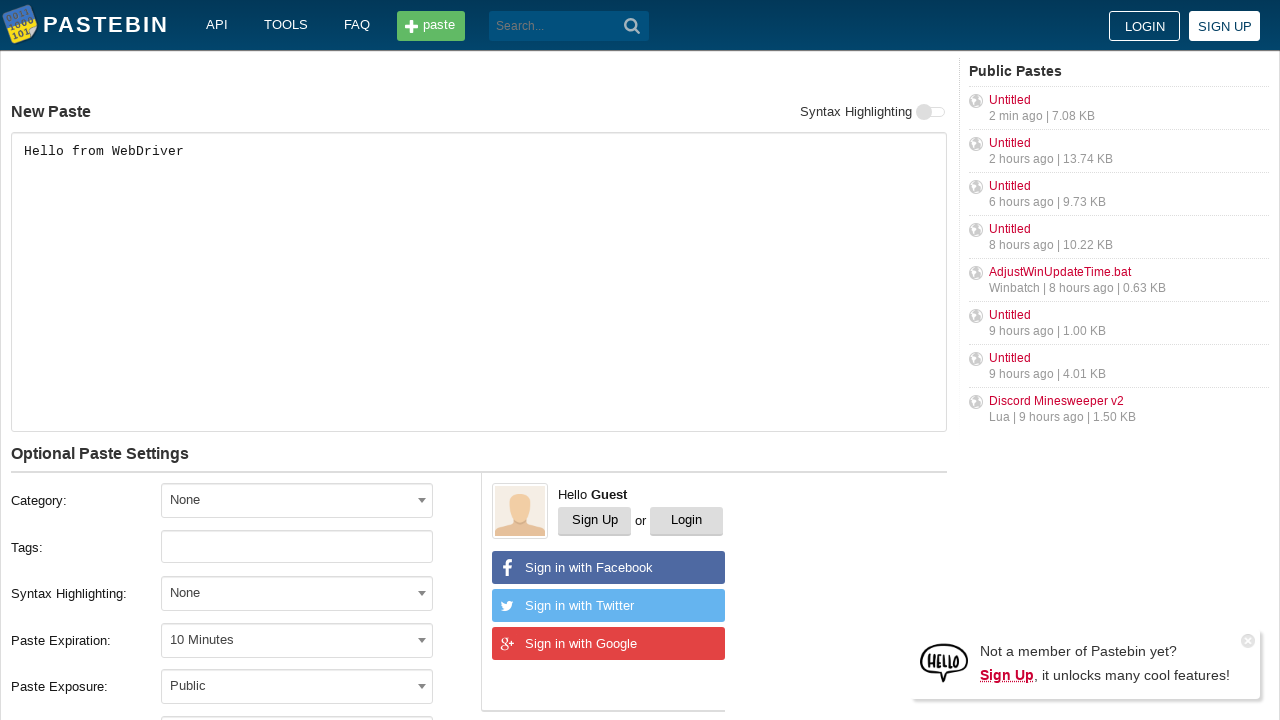

Entered paste name 'helloweb' on #postform-name
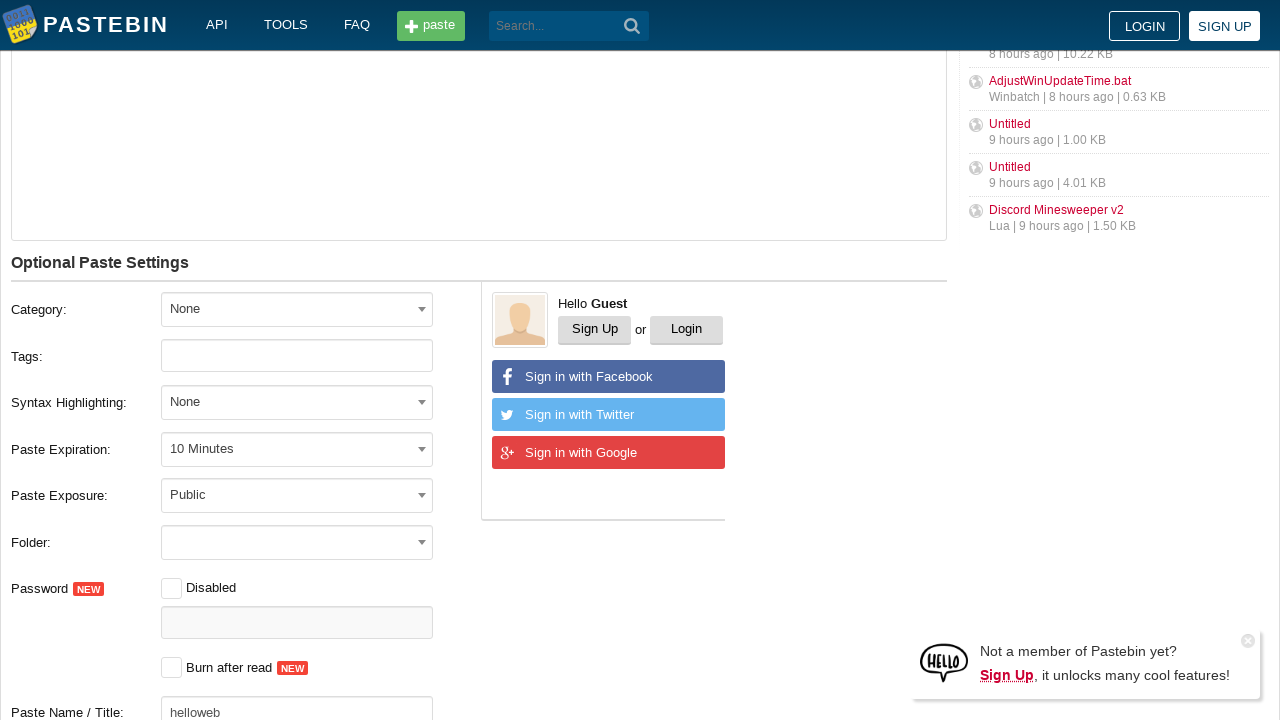

Clicked 'Create New Paste' button to submit form at (240, 400) on xpath=//button[text()='Create New Paste']
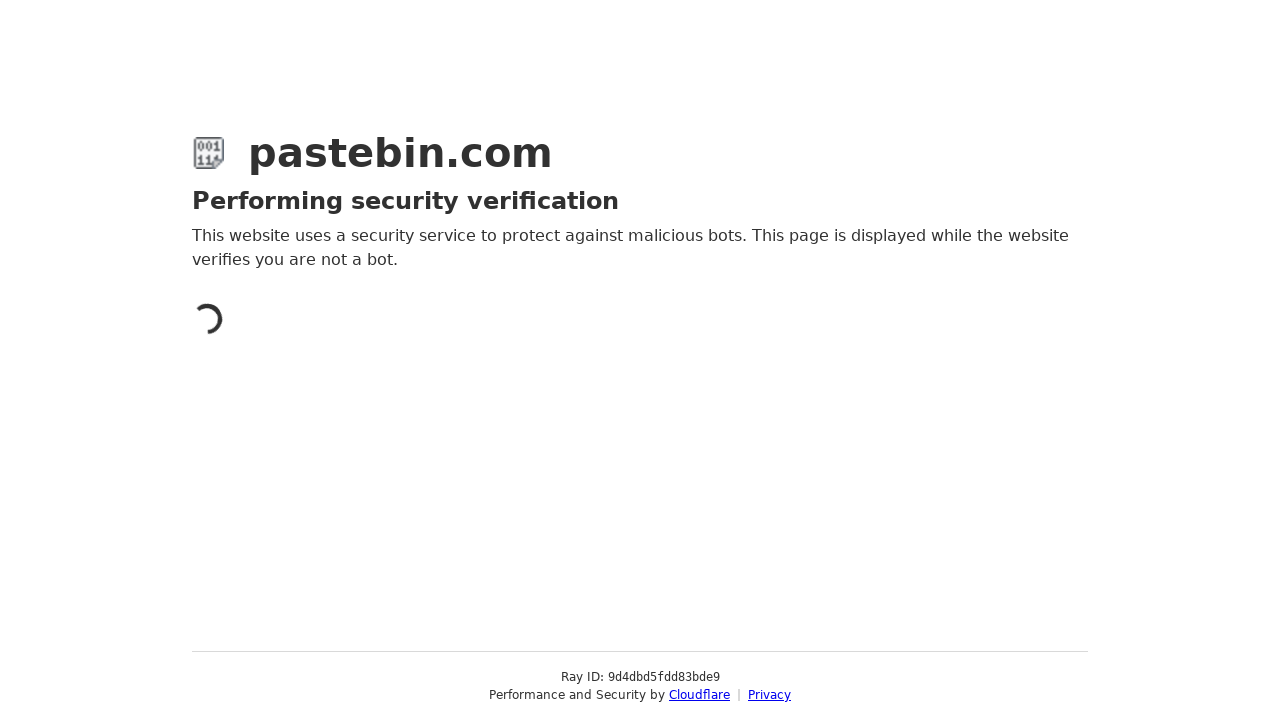

Waited for page to load after paste creation
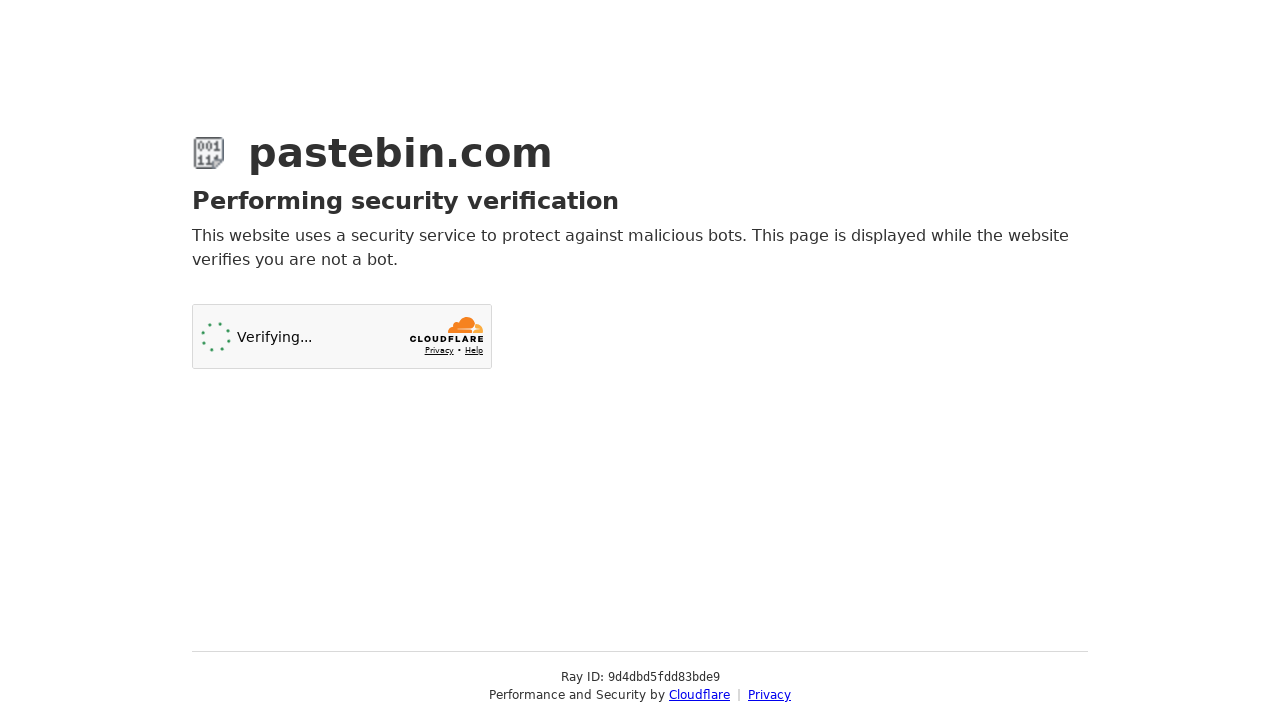

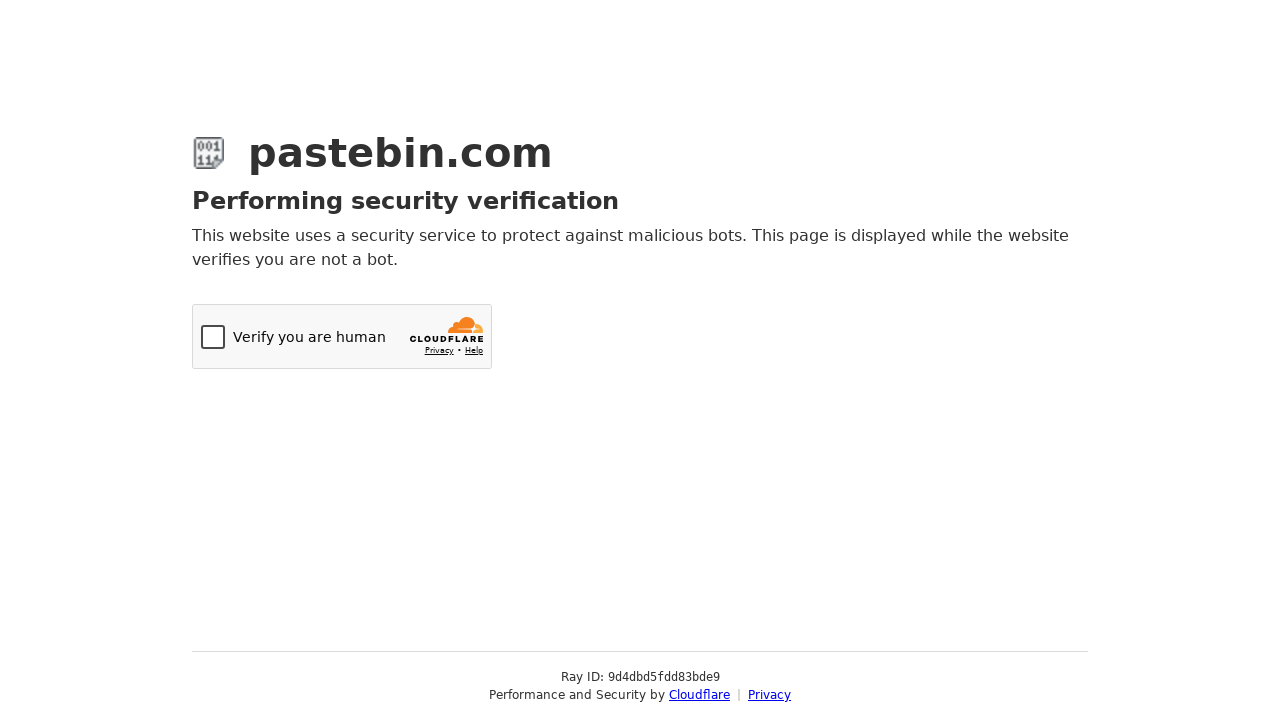